Tests interaction with dynamically appearing elements by waiting for visibility and clickability of buttons

Starting URL: https://demoqa.com/dynamic-properties

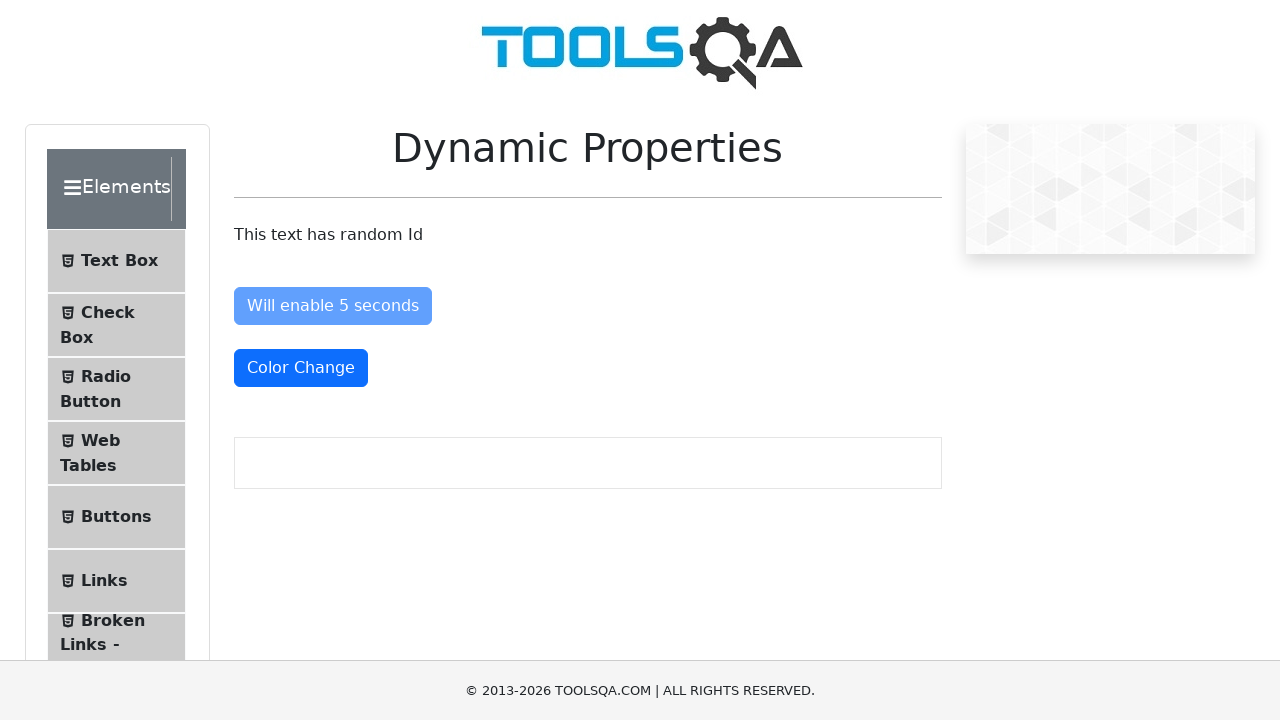

Waited for 'Visible After 5 seconds' button to become visible
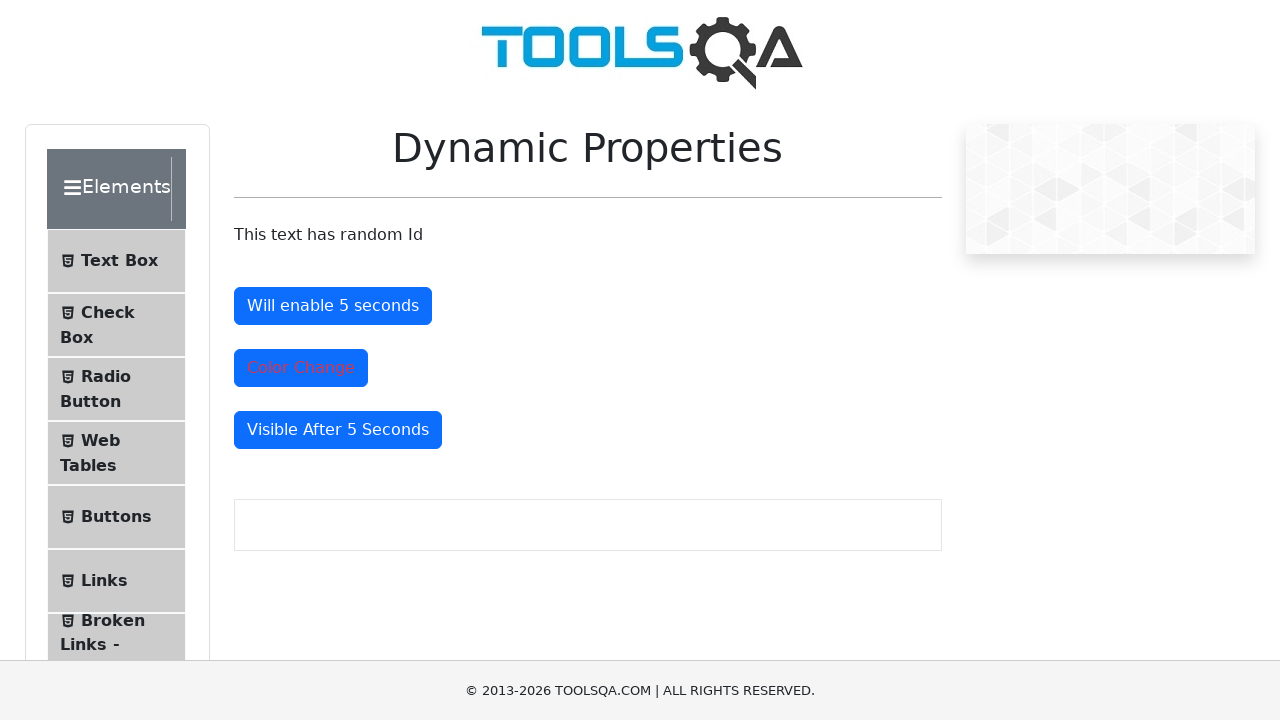

Clicked 'Visible After 5 seconds' button at (338, 430) on #visibleAfter
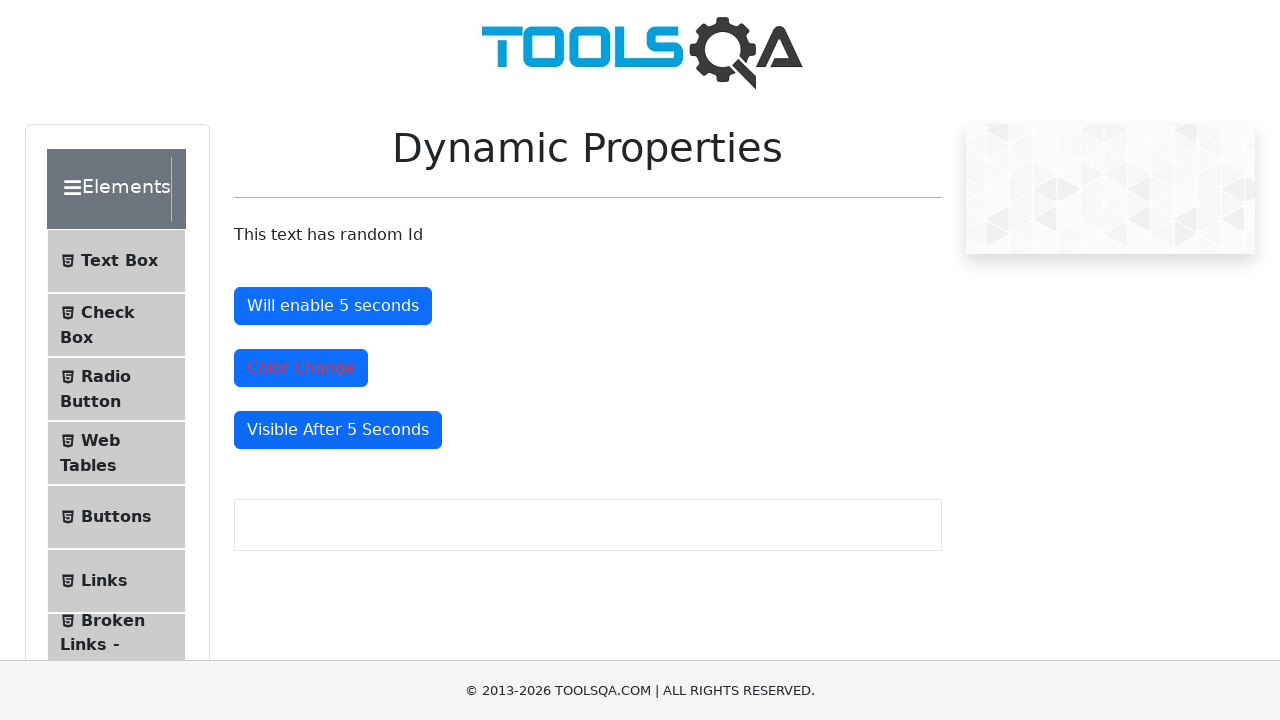

Waited for 'Will enable 5 seconds' button to become enabled
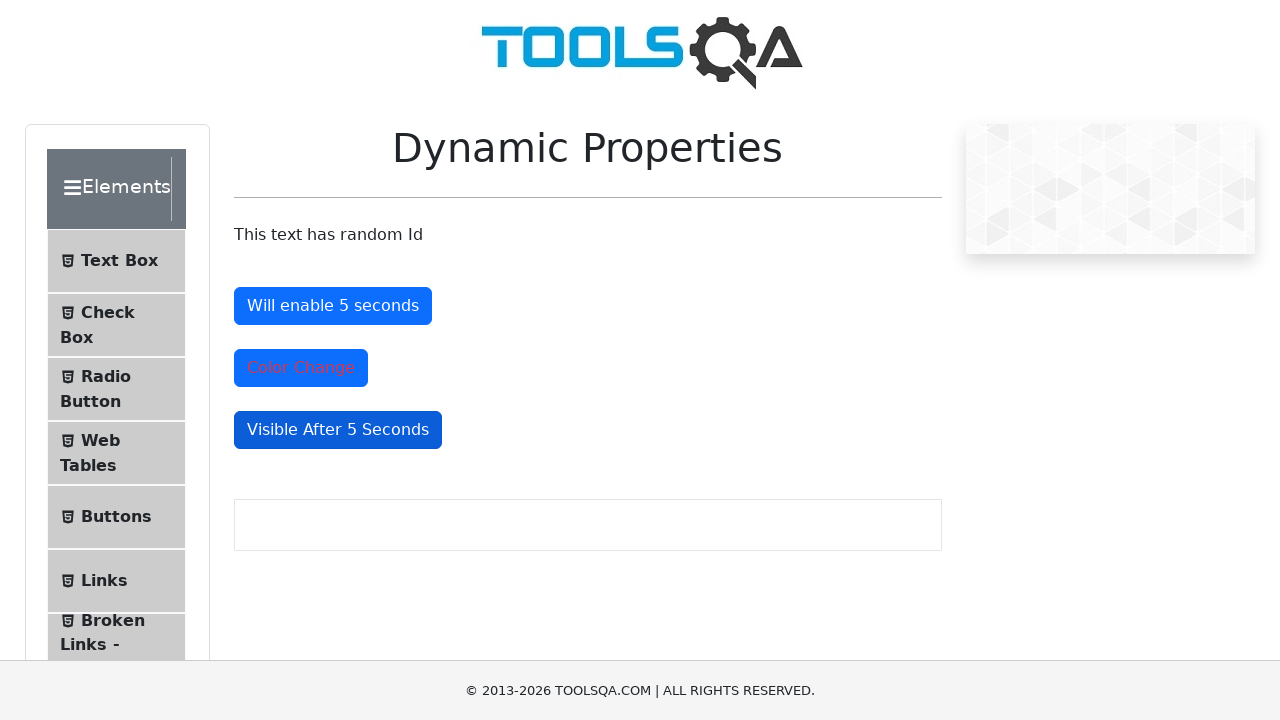

Clicked 'Will enable 5 seconds' button at (333, 306) on #enableAfter
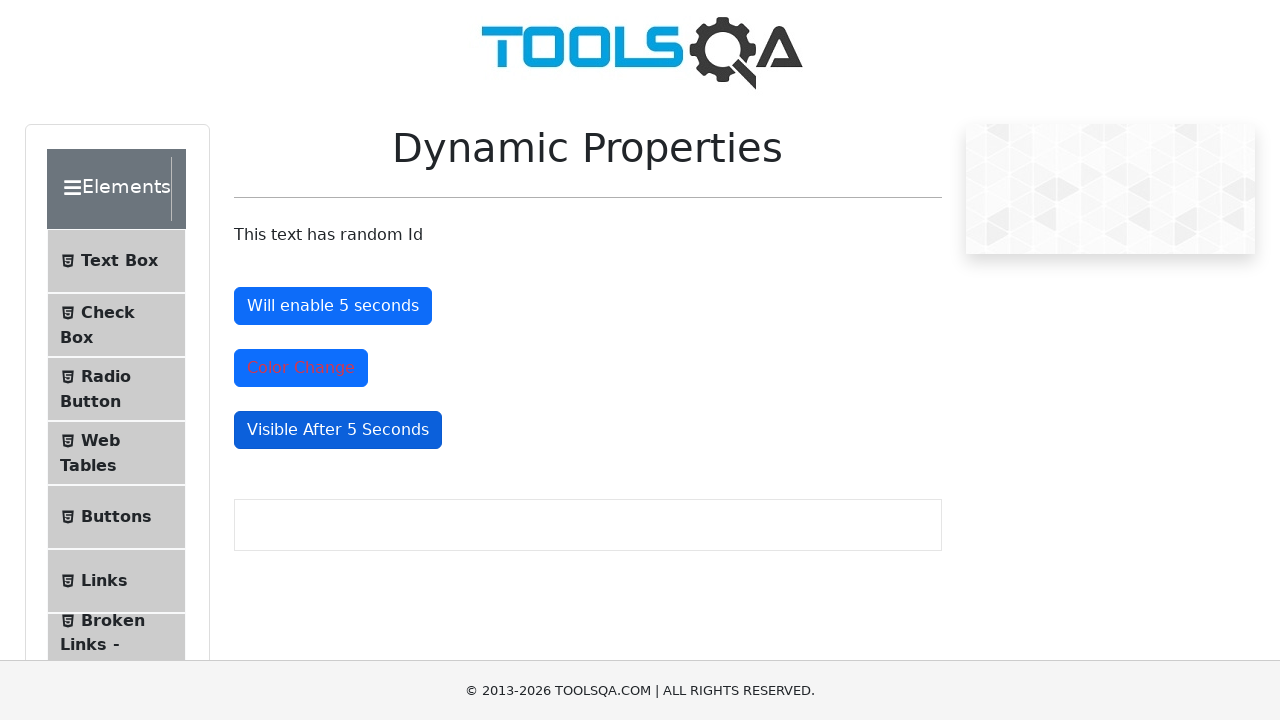

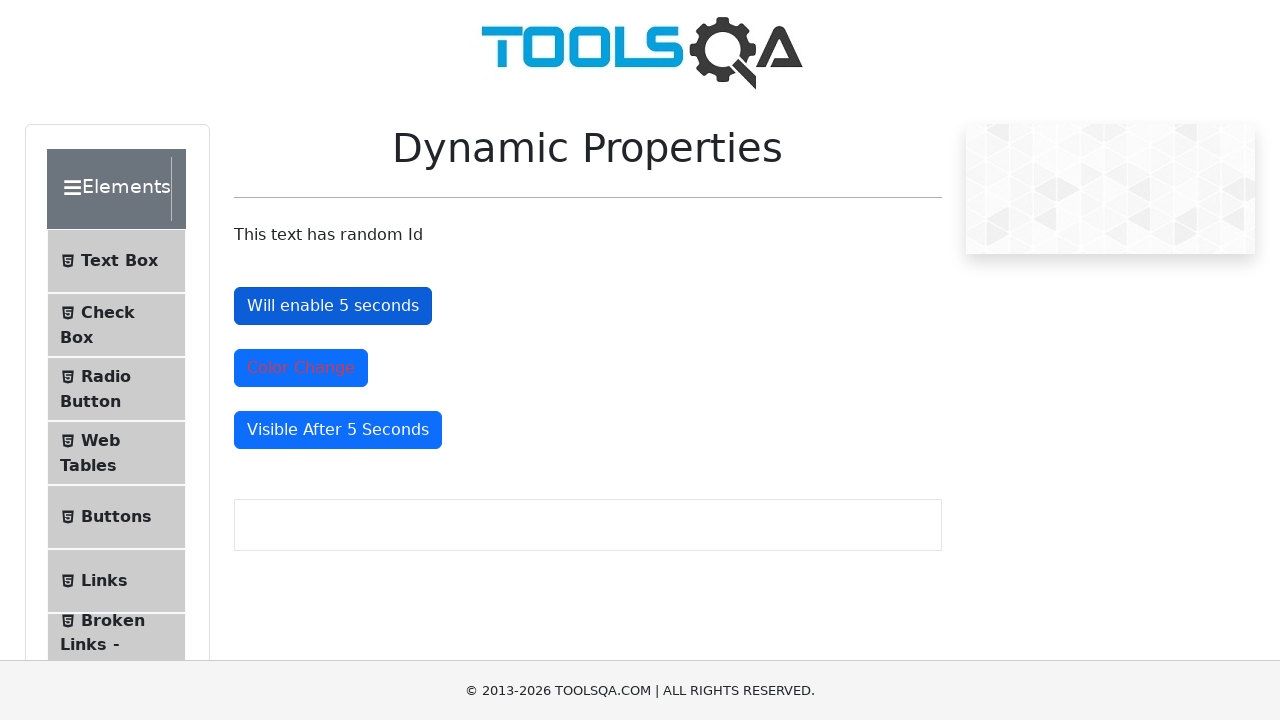